Tests a registration form by filling in first name, last name, and email fields, then submitting and verifying the success message

Starting URL: http://suninjuly.github.io/registration1.html

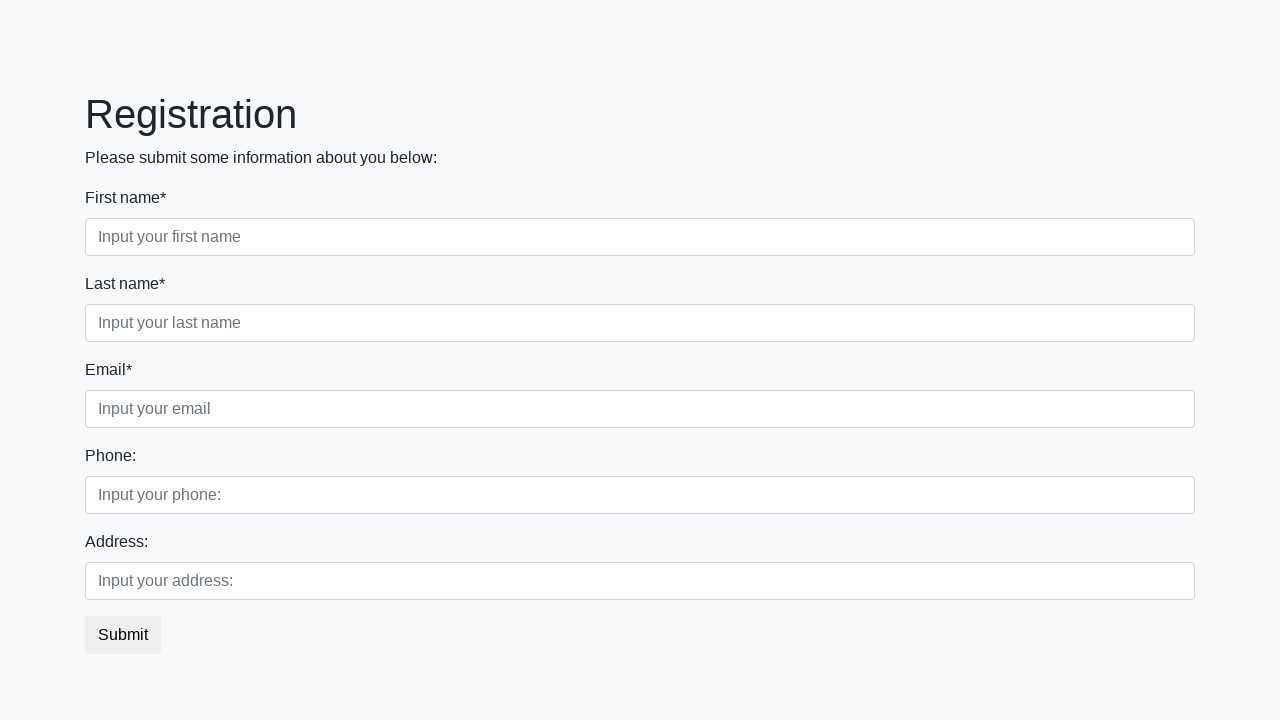

Filled first name field with 'Ivan' on .first:required
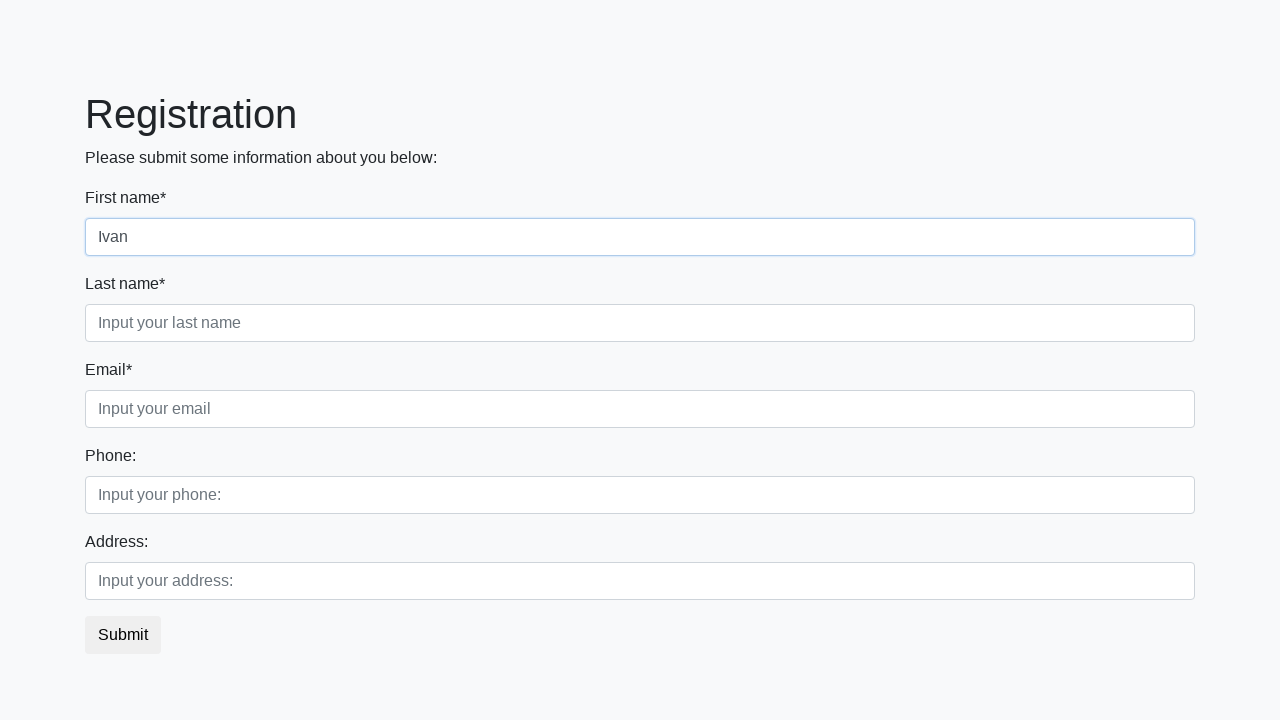

Filled last name field with 'Petrov' on .second:required
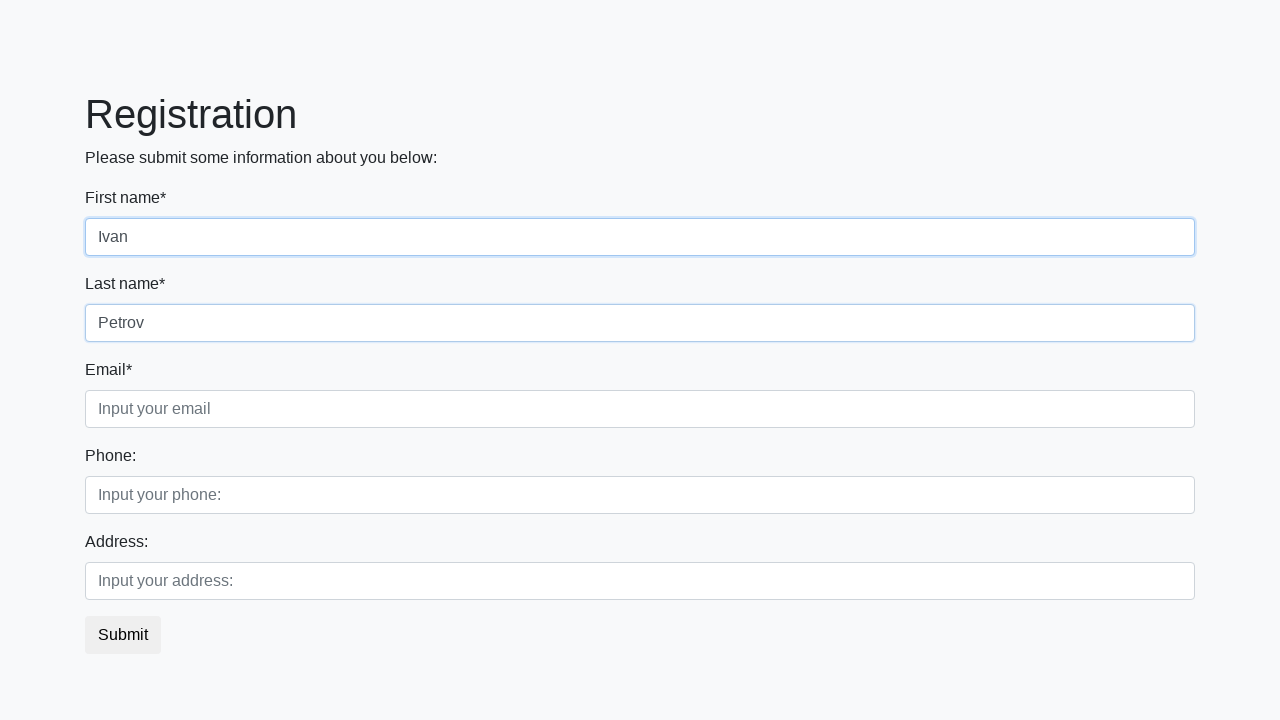

Filled email field with 'url@gmail' on .third:required
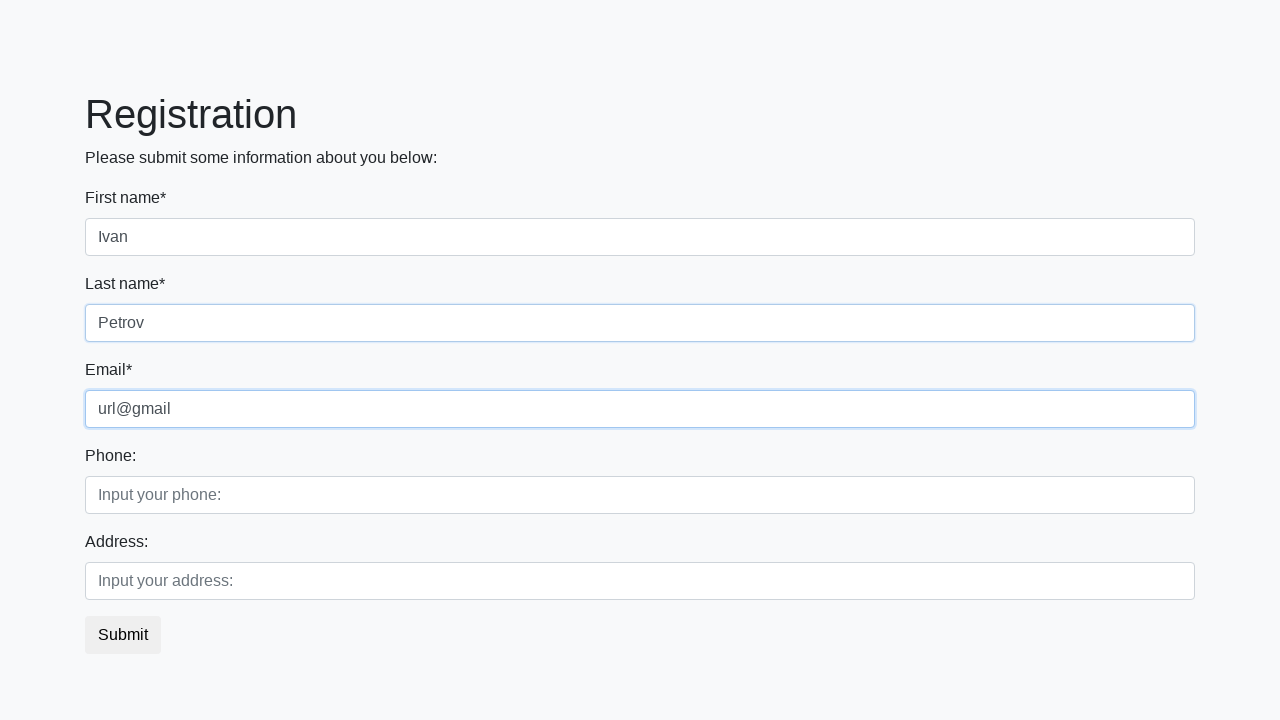

Clicked submit button at (123, 635) on button.btn
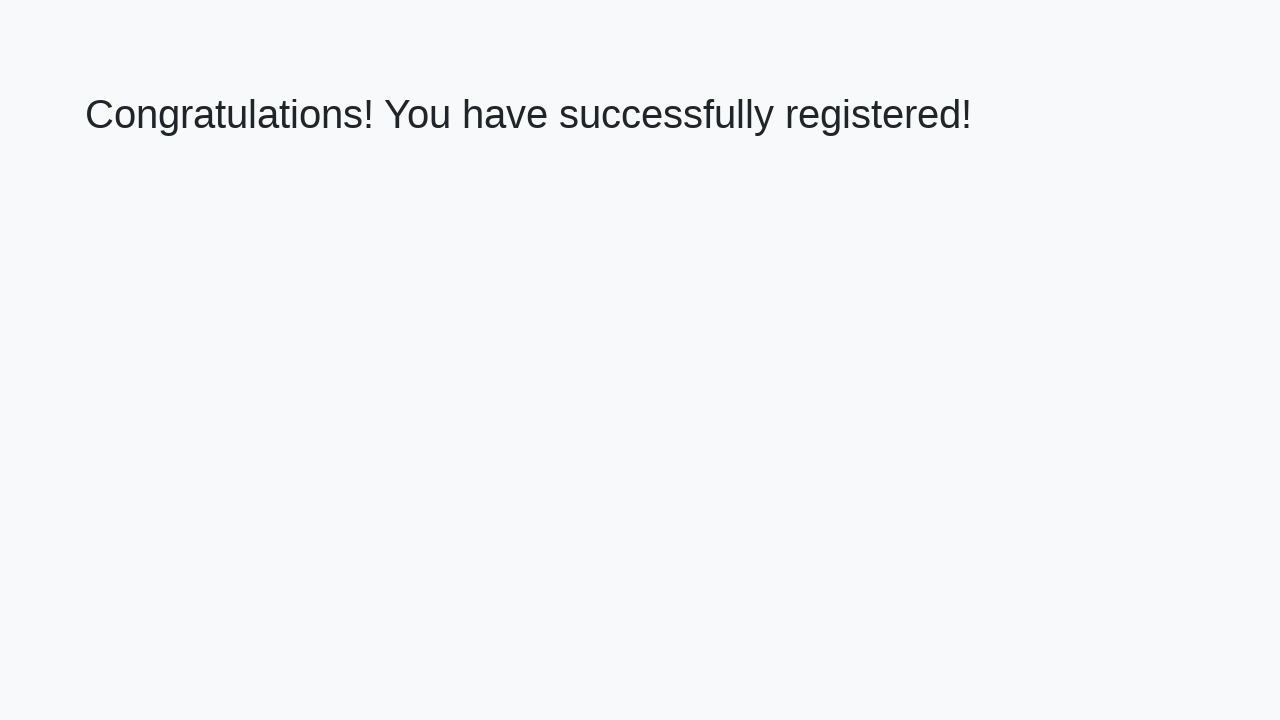

Success message appeared with h1 element
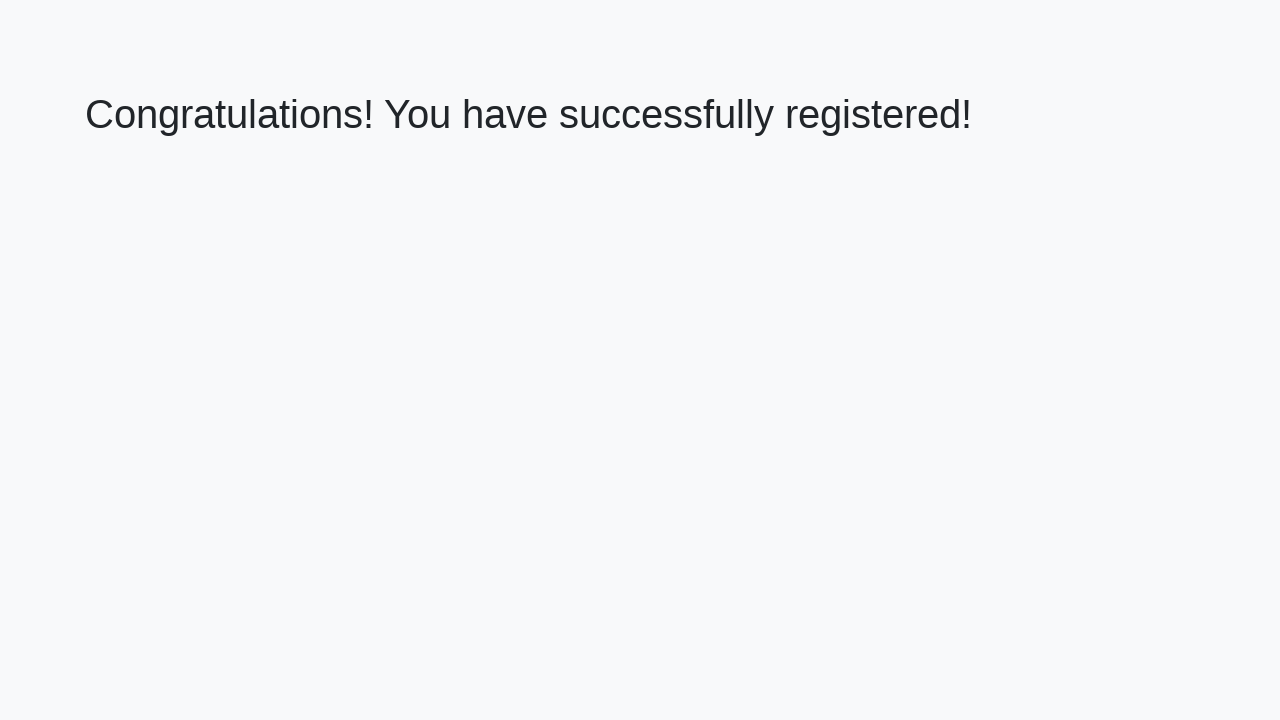

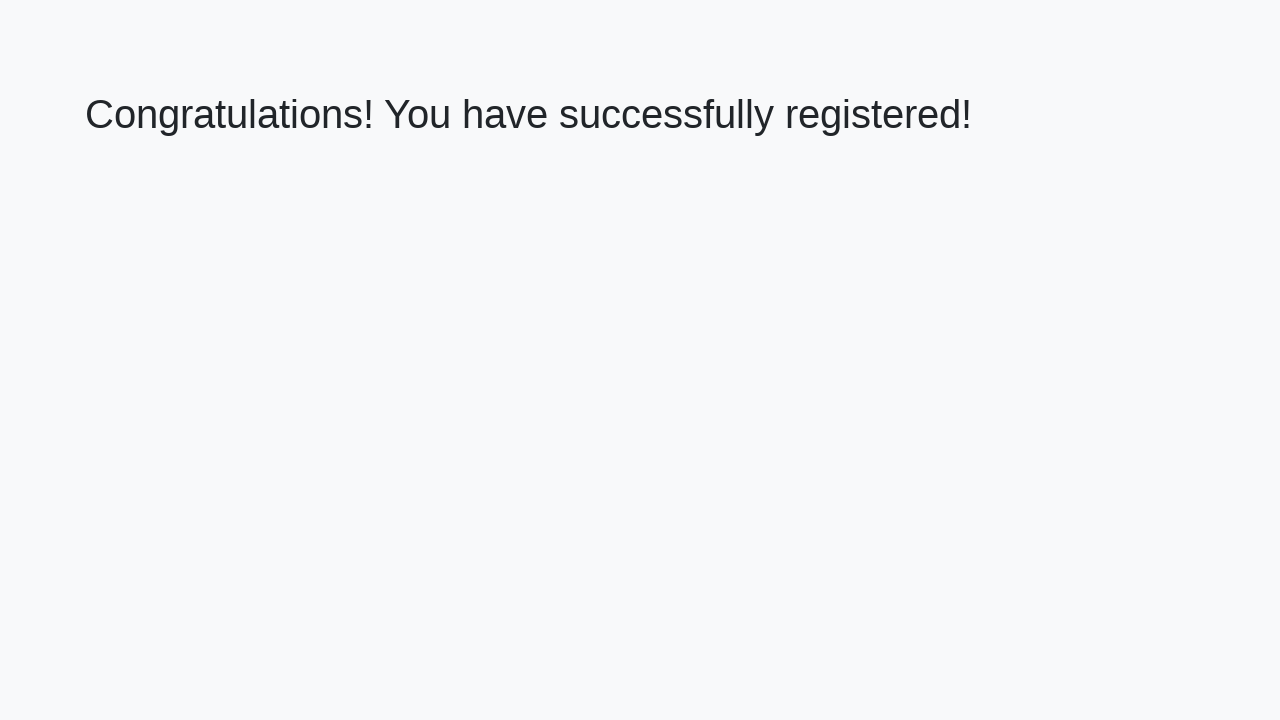